Tests the first name field on the automation practice form by entering a name and verifying the field contains the expected value

Starting URL: https://demoqa.com/automation-practice-form

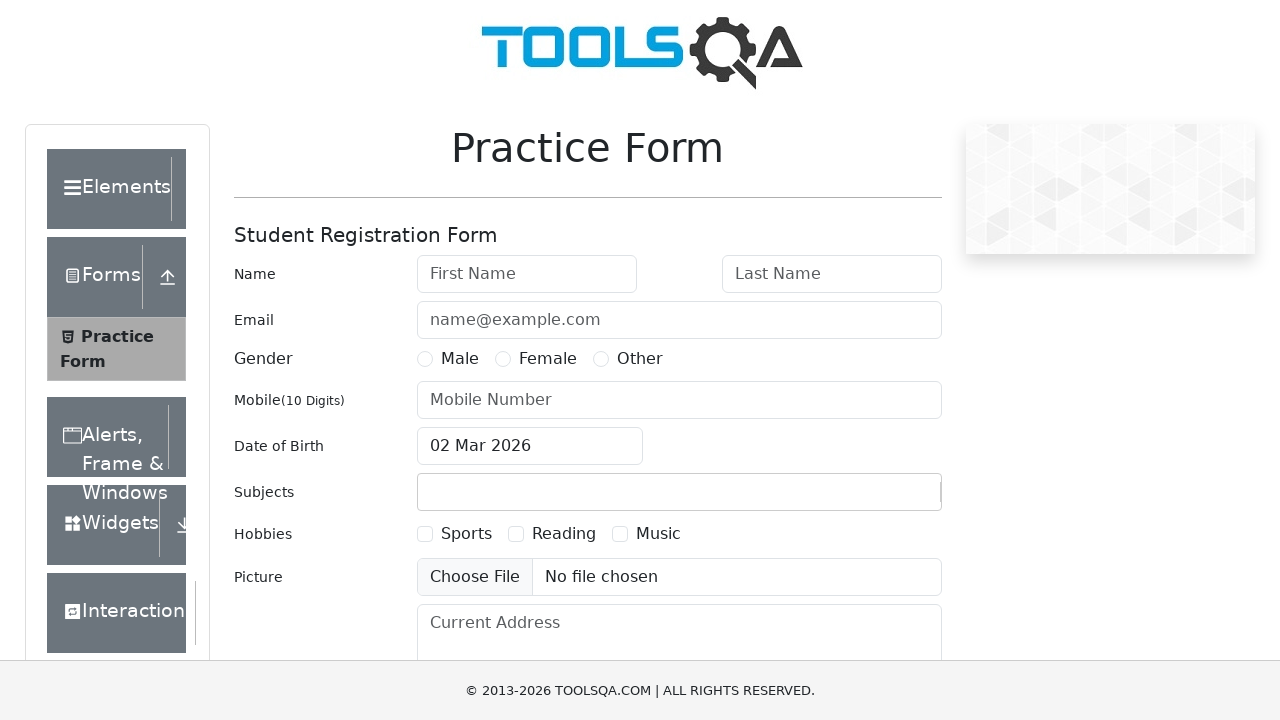

Filled first name field with 'Alexey' on #firstName
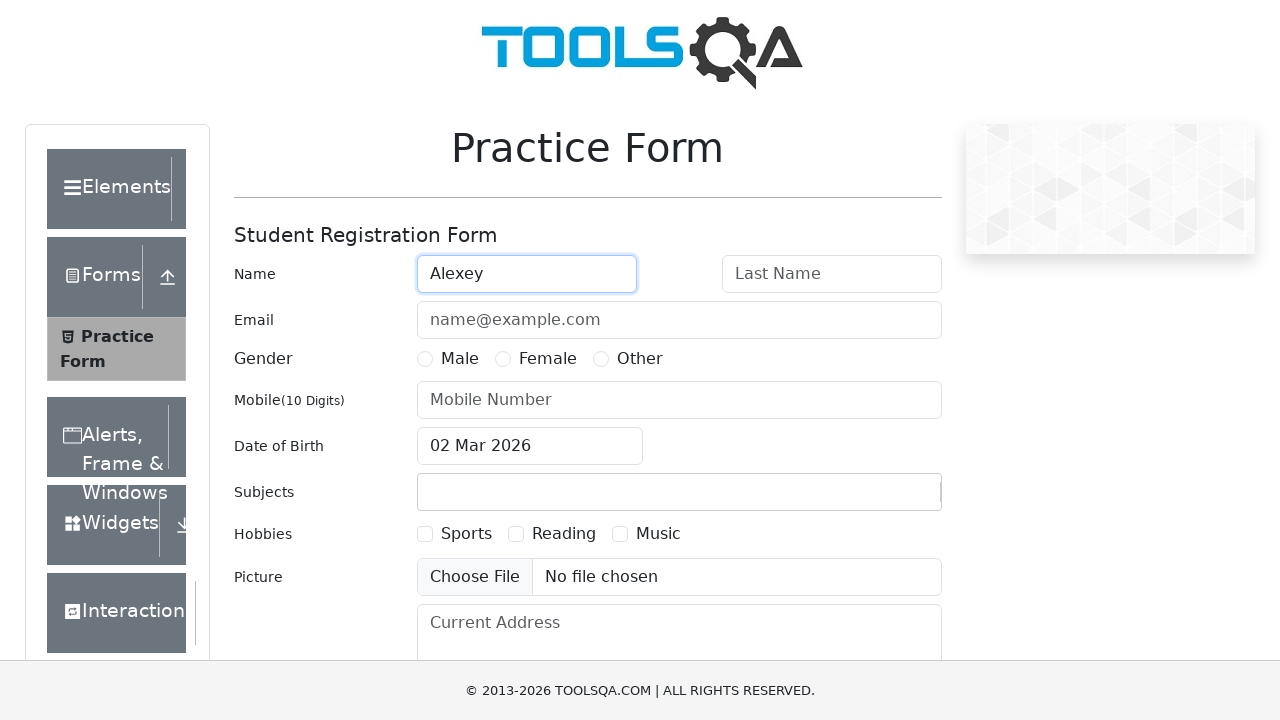

Verified first name field contains 'Alexey'
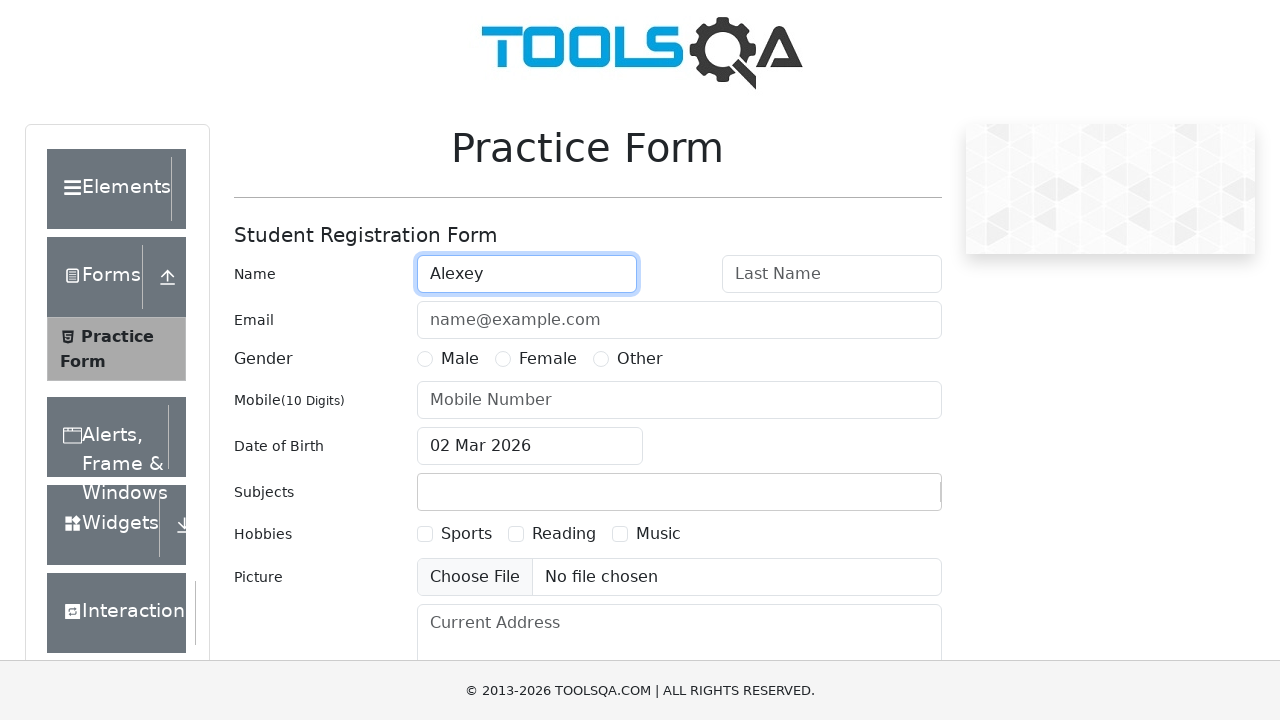

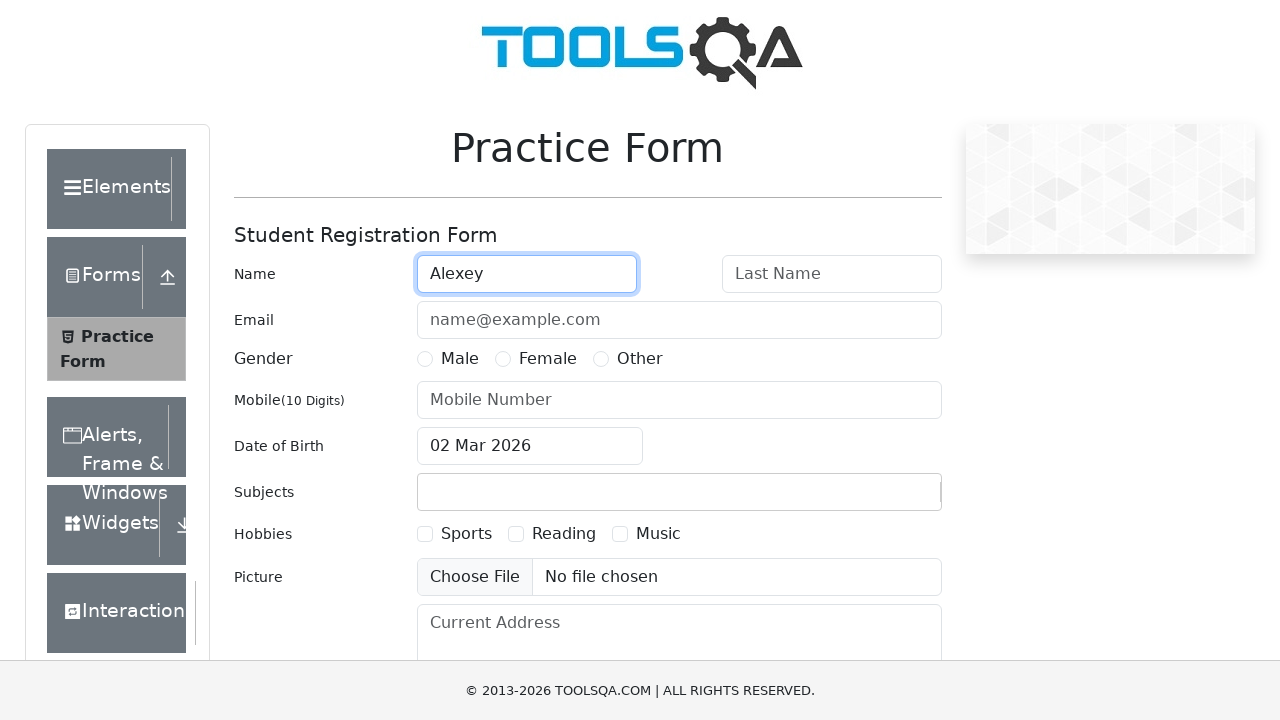